Tests adding and removing elements by clicking an "Add Element" button to create a new element, then clicking the "Delete" button to remove it and verifying it disappears.

Starting URL: https://the-internet.herokuapp.com/add_remove_elements/

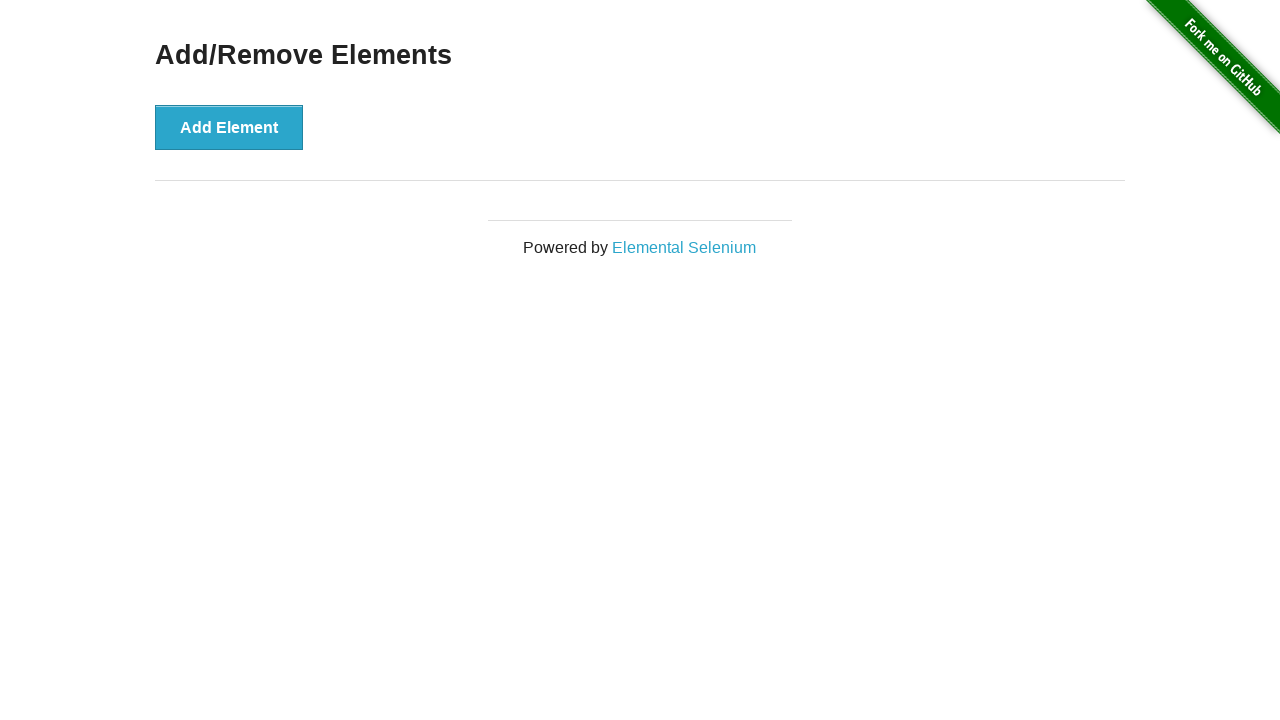

Clicked 'Add Element' button to create a new element at (229, 127) on xpath=//*[@id='content']/div/button
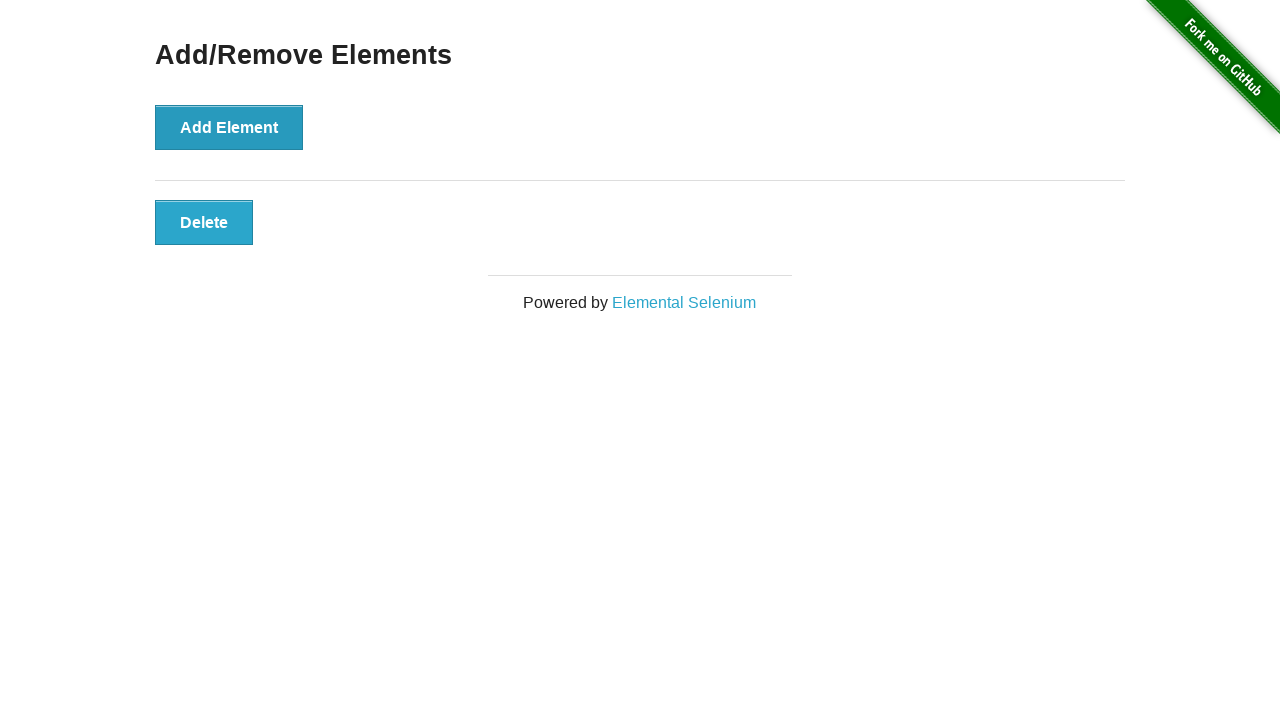

Clicked 'Delete' button to remove the element at (204, 222) on xpath=//*[@id='elements']/button
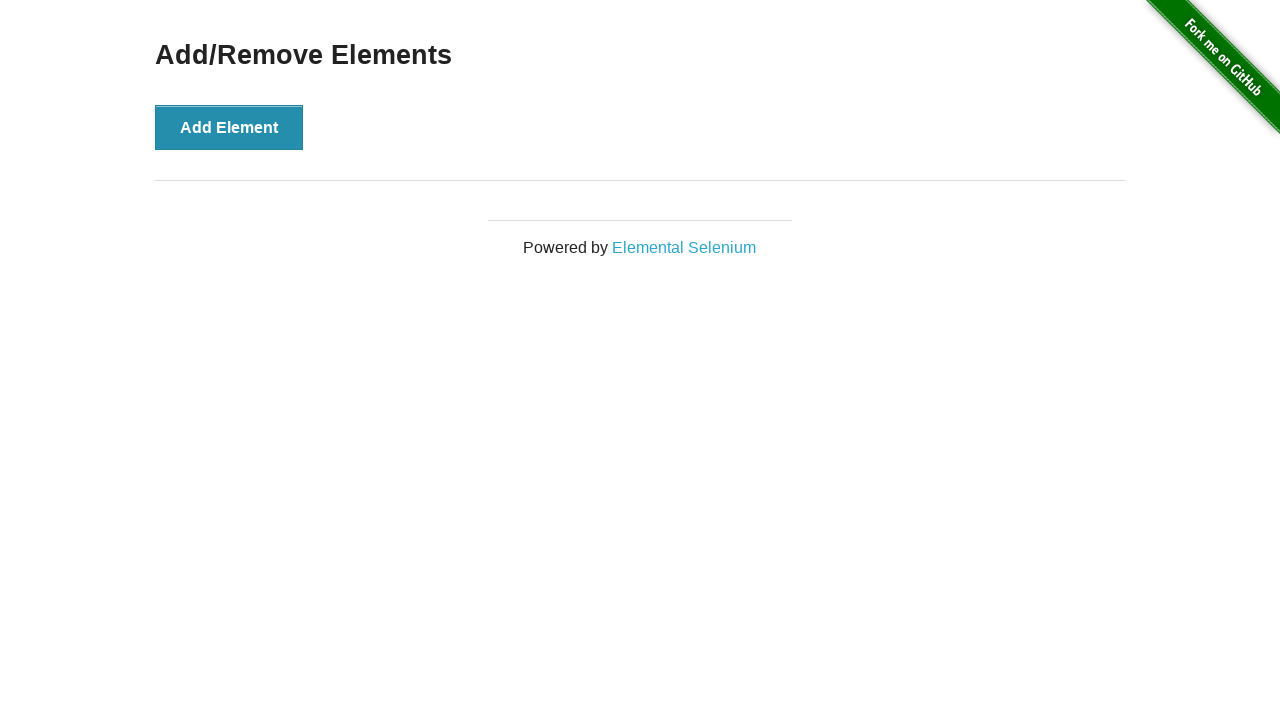

Verified that the delete button disappeared, confirming element was removed
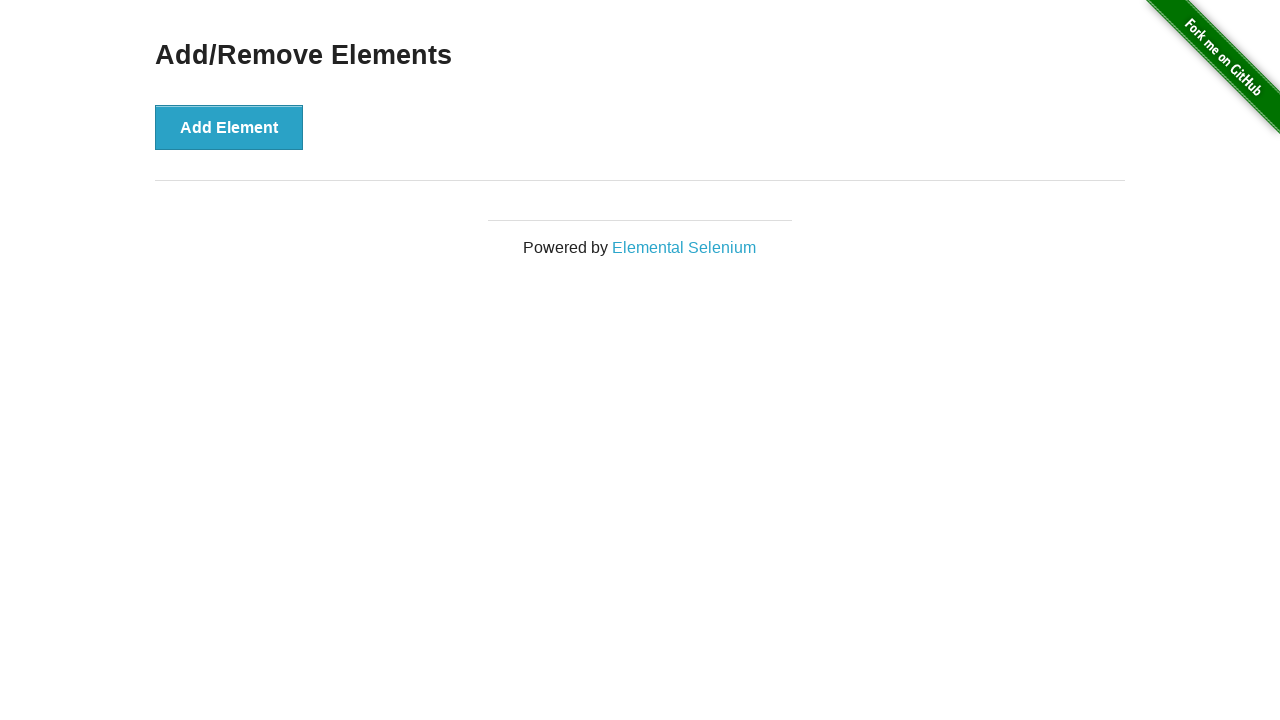

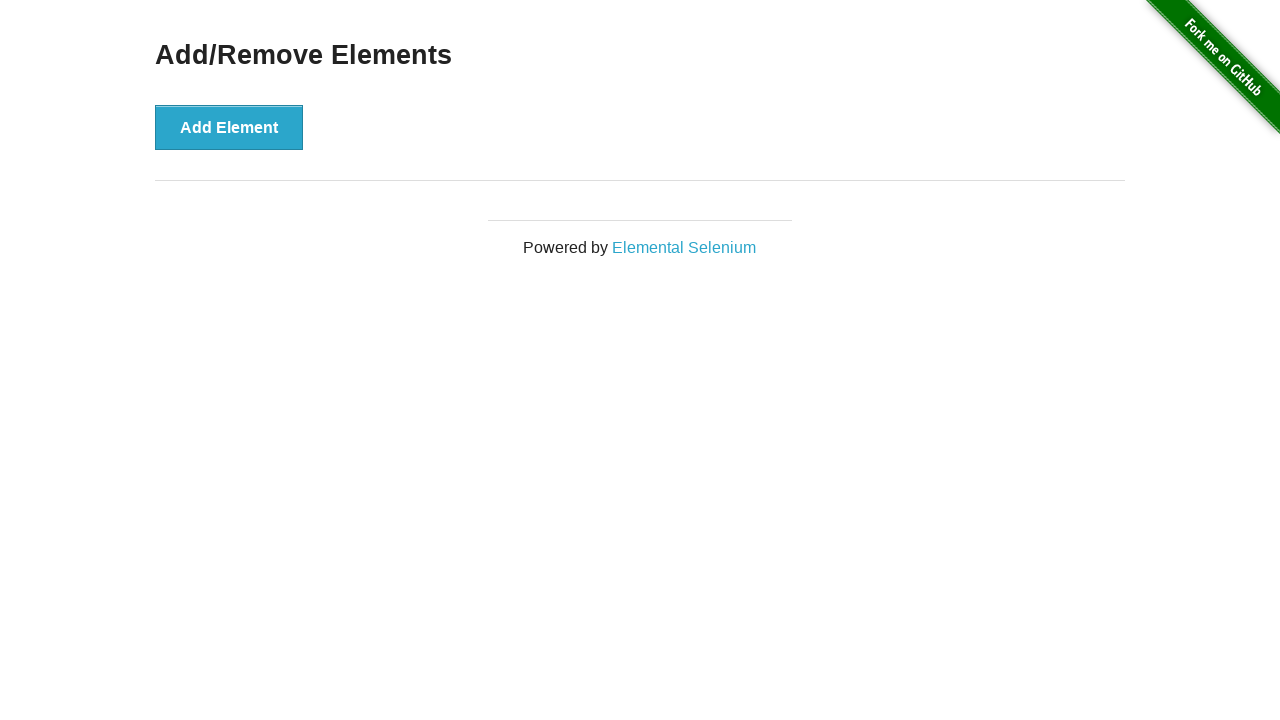